Navigates to the Selenium HQ website and verifies that the main page content is displayed correctly.

Starting URL: http://www.seleniumhq.org/

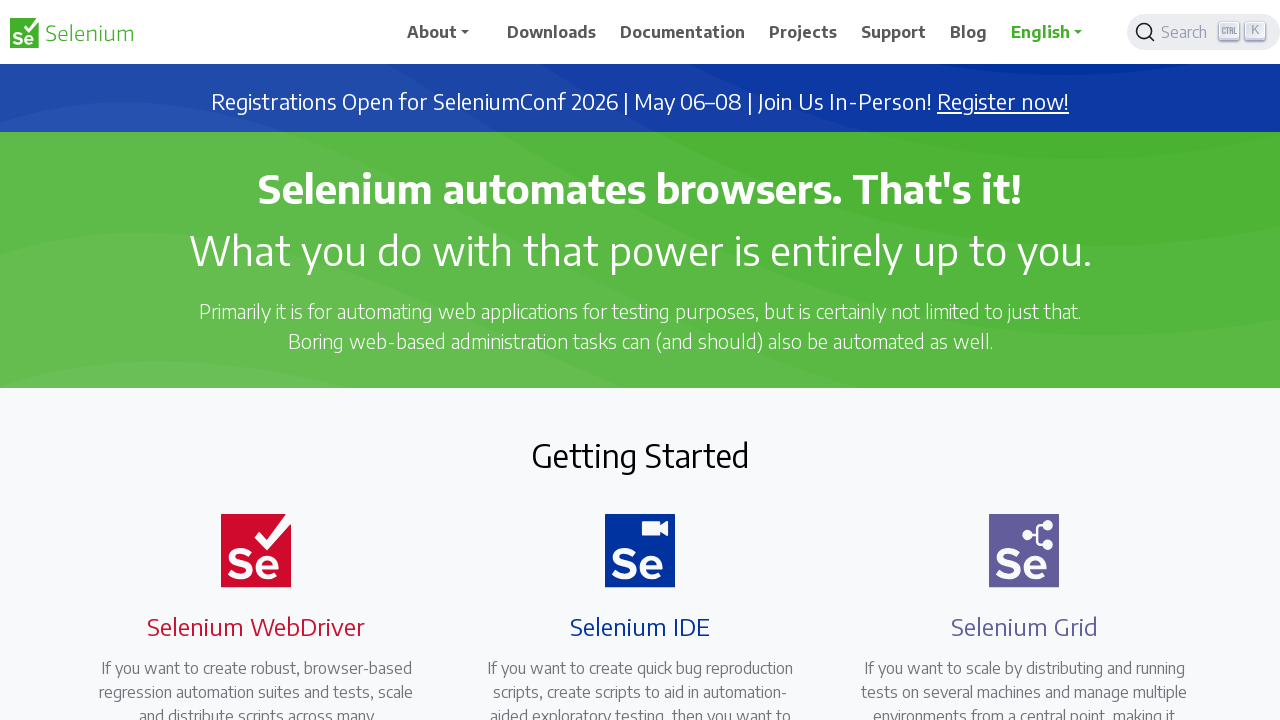

Navigated to Selenium HQ website
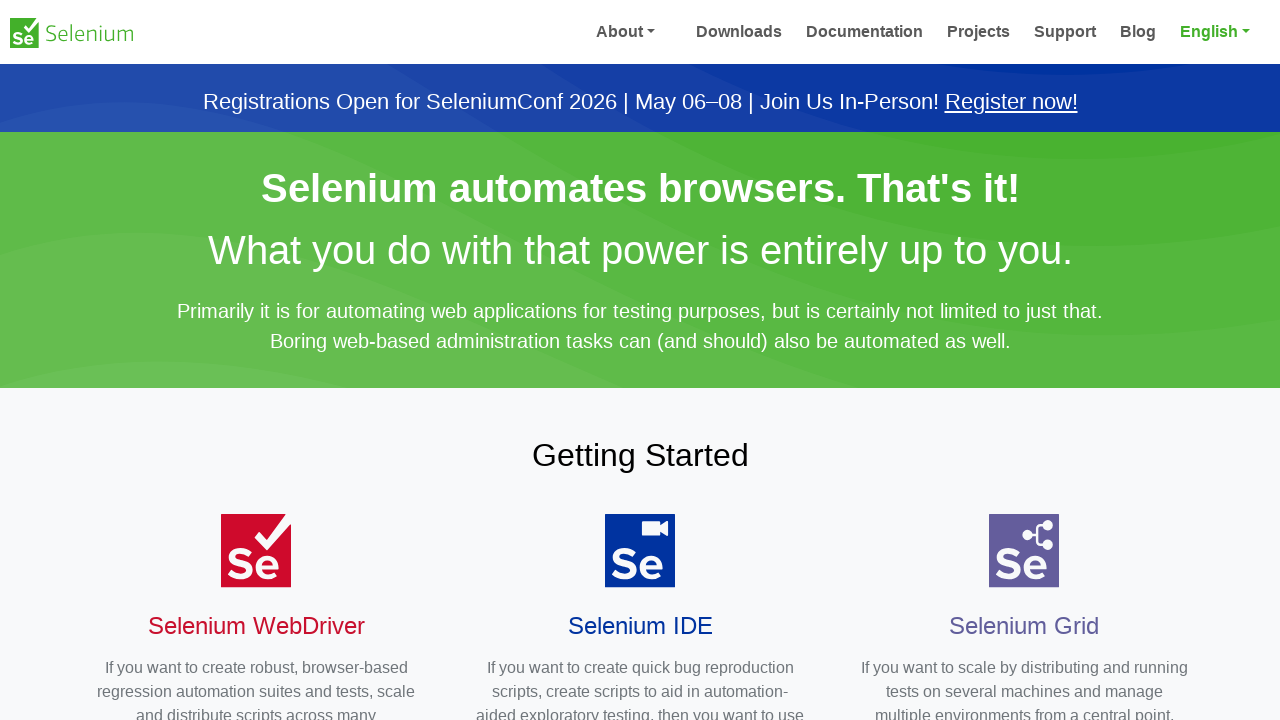

Page DOM content fully loaded
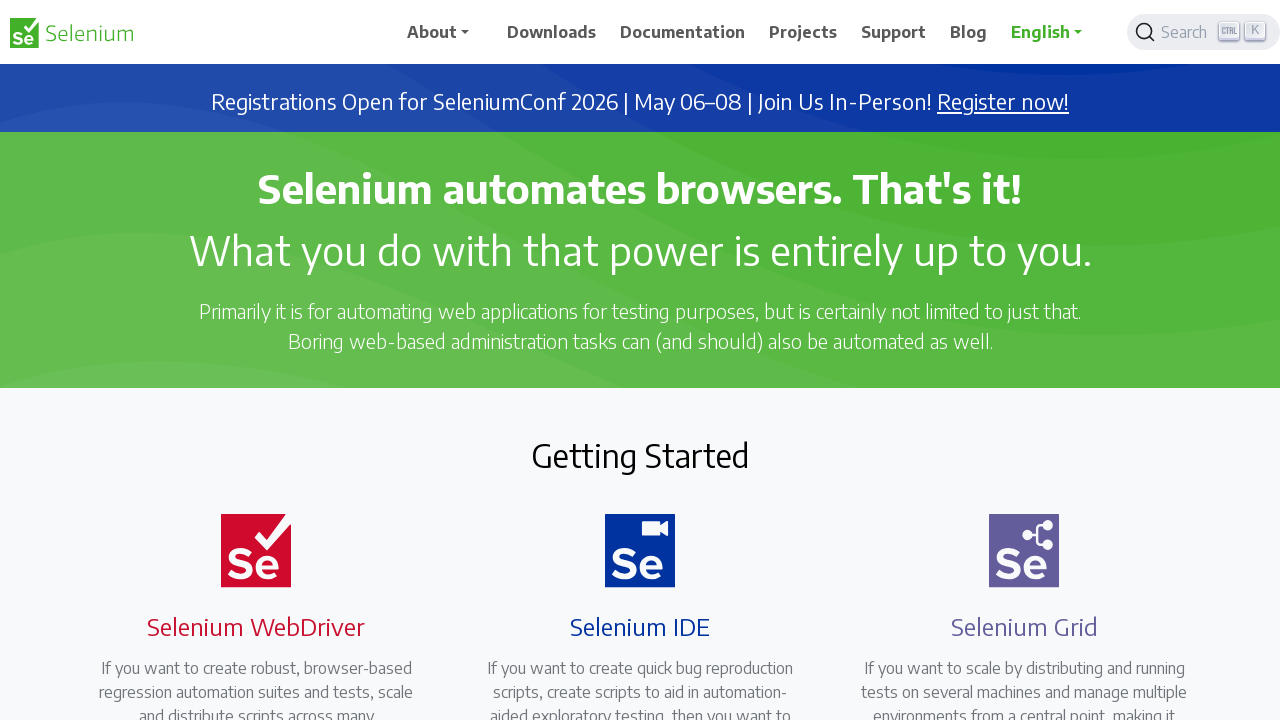

Body element is visible on page
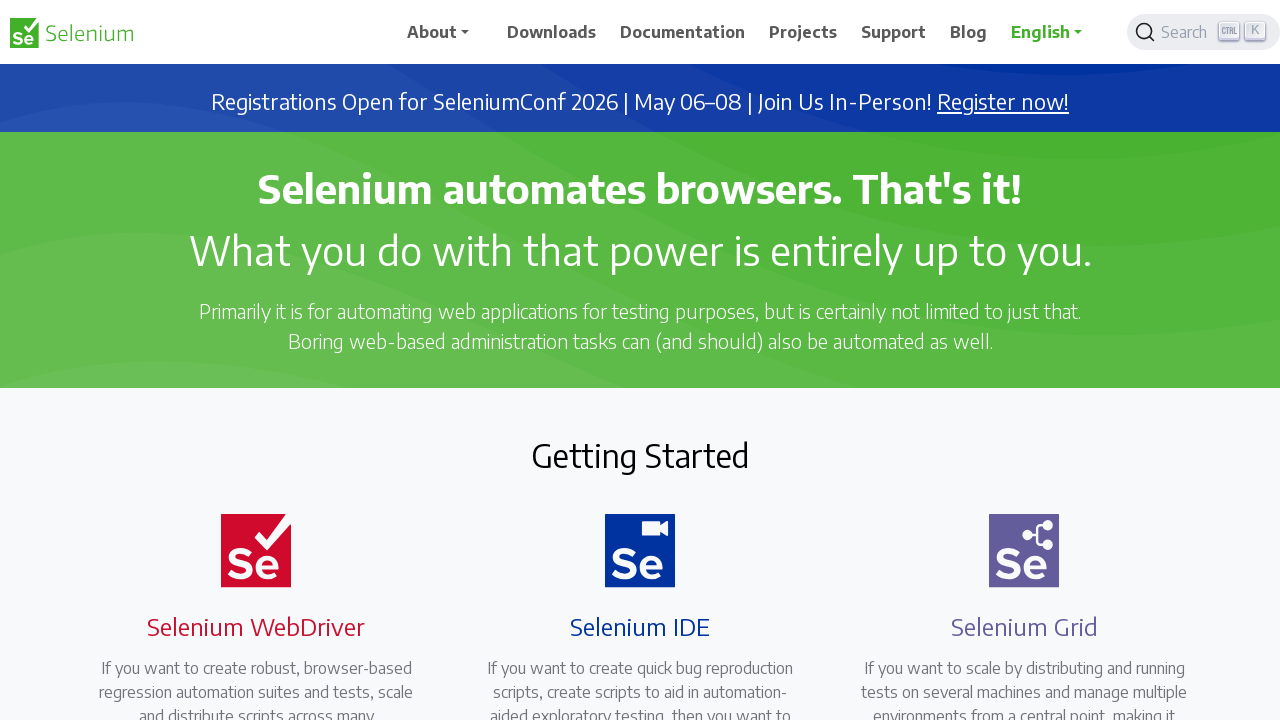

Verified Selenium branding is present on page
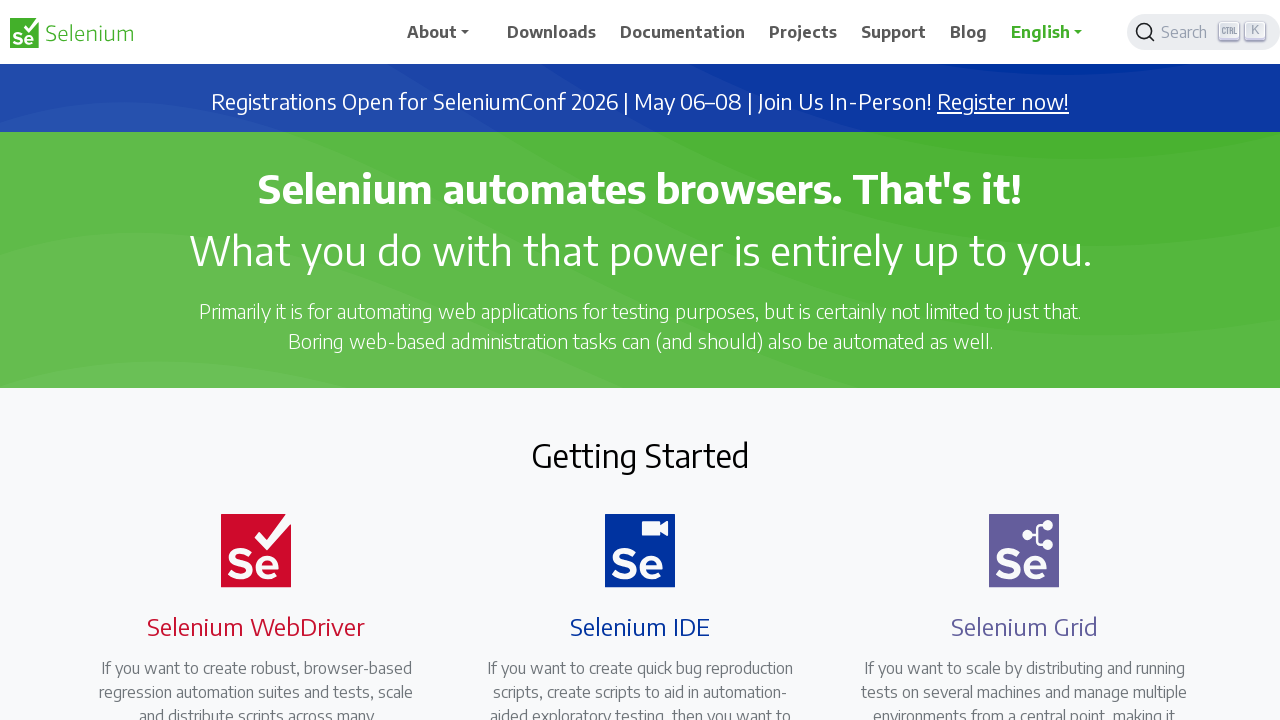

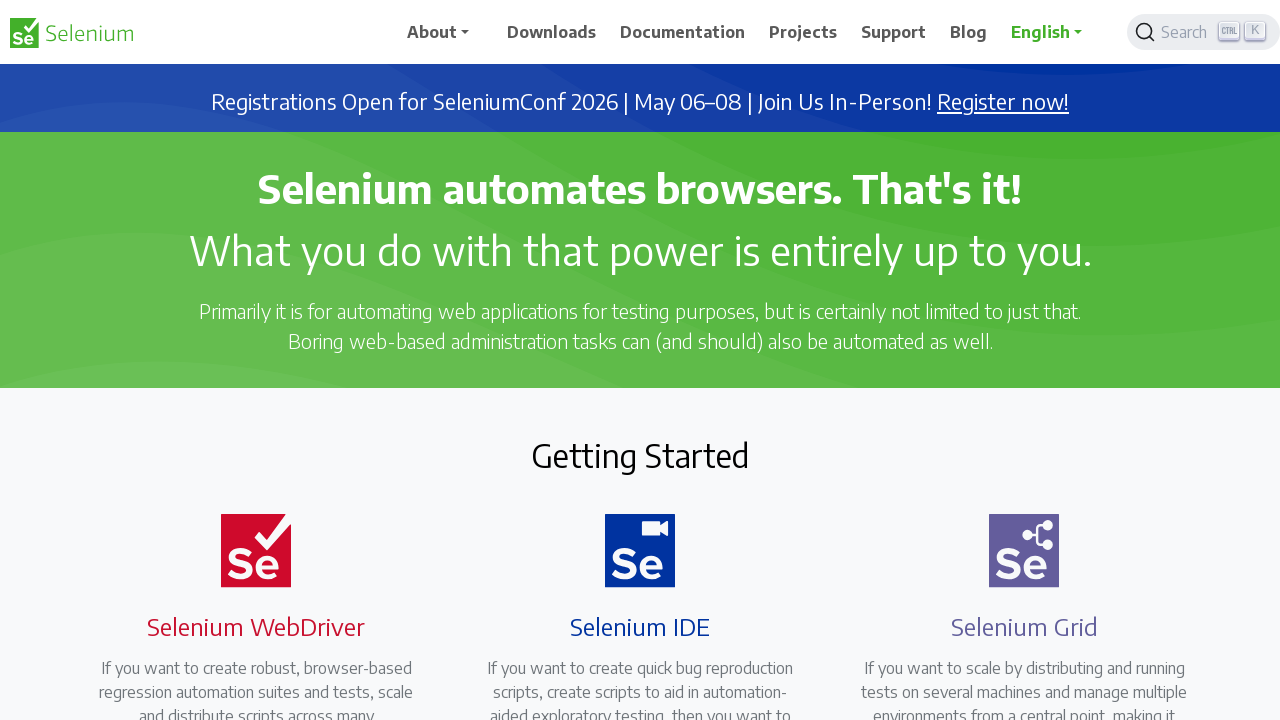